Tests a Bootstrap date picker by clicking on the form control to open the calendar and selecting day 25 if it has the "today" class.

Starting URL: https://syntaxprojects.com/bootstrap-date-picker-demo.php

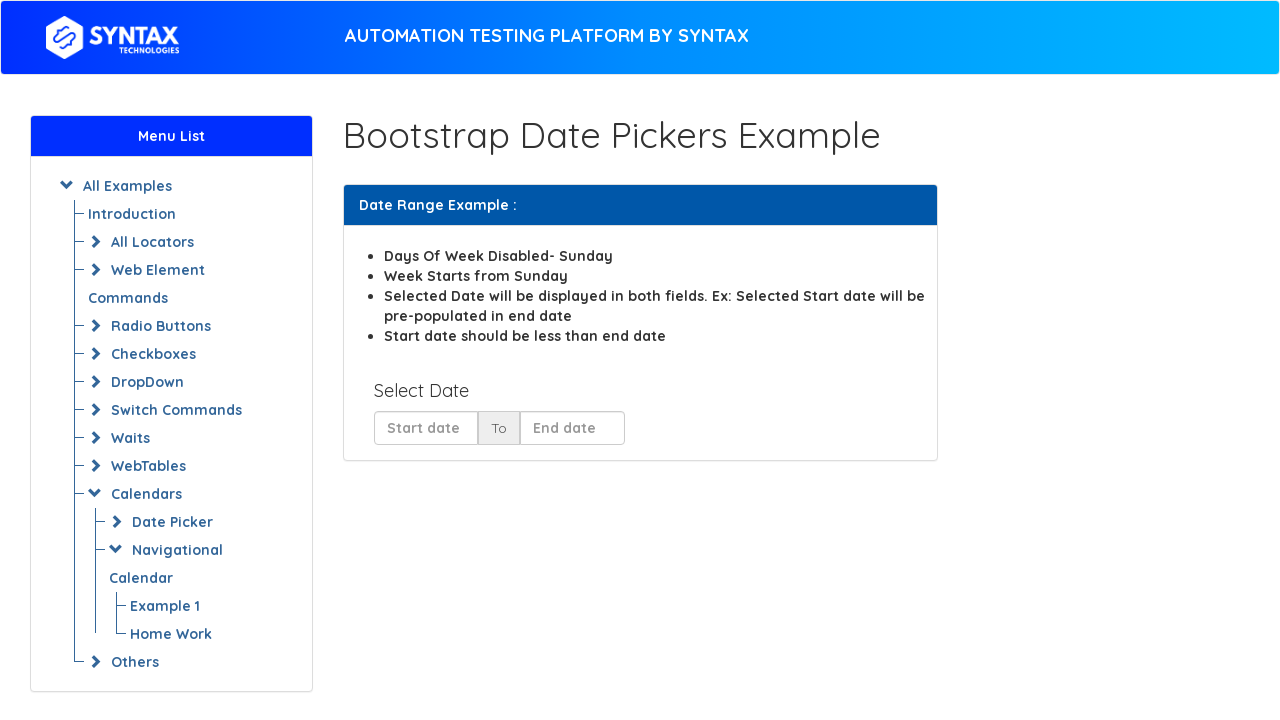

Clicked on the form control to open the Bootstrap date picker calendar at (426, 428) on .form-control
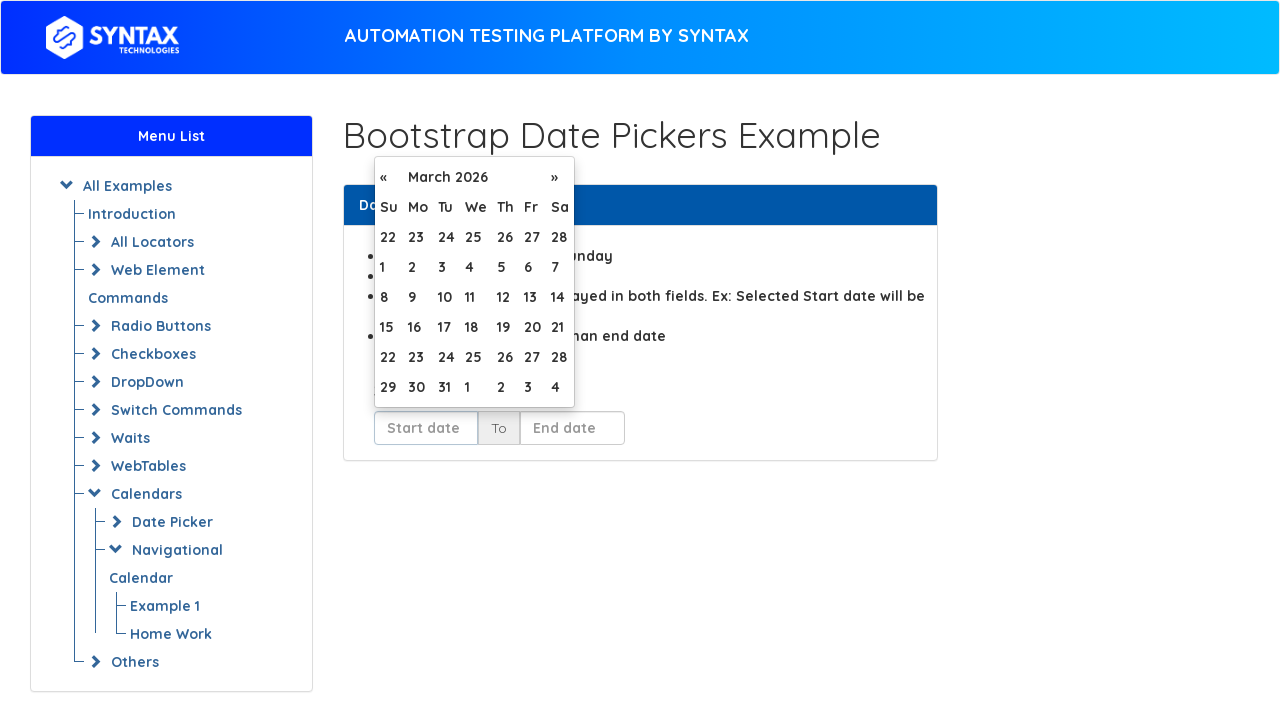

Calendar table loaded and is visible
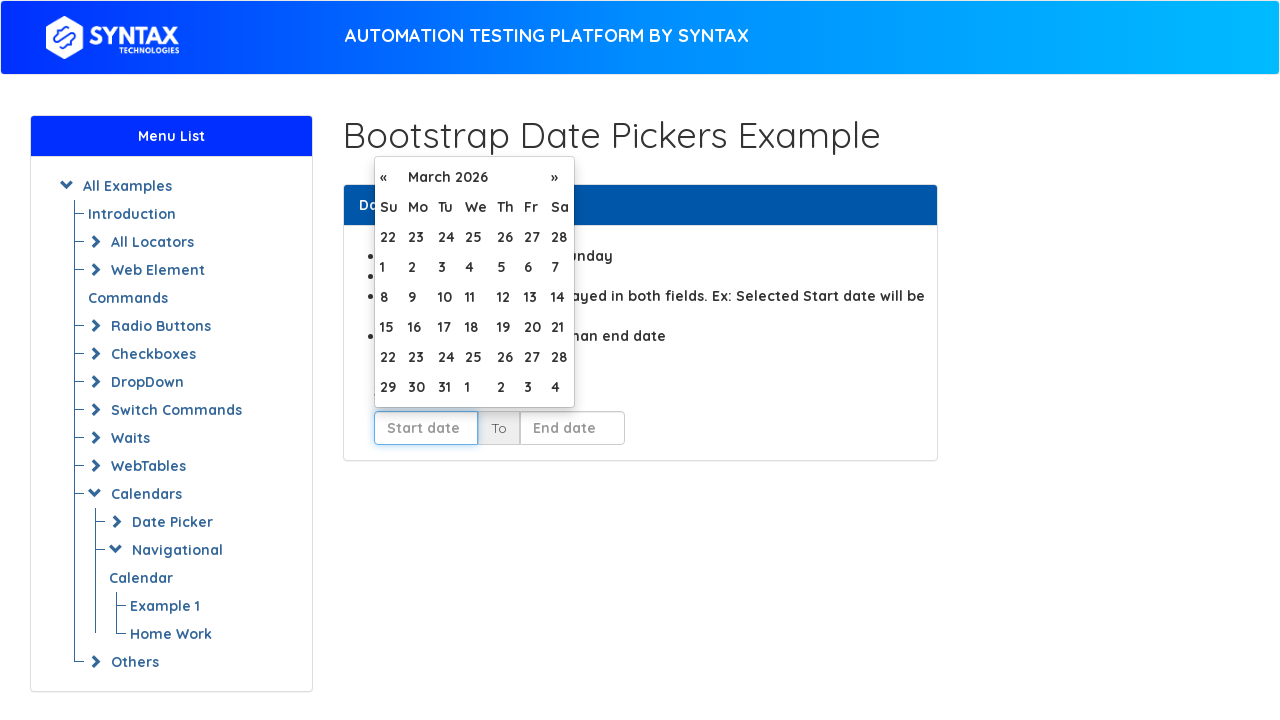

Retrieved all day cells from the calendar table
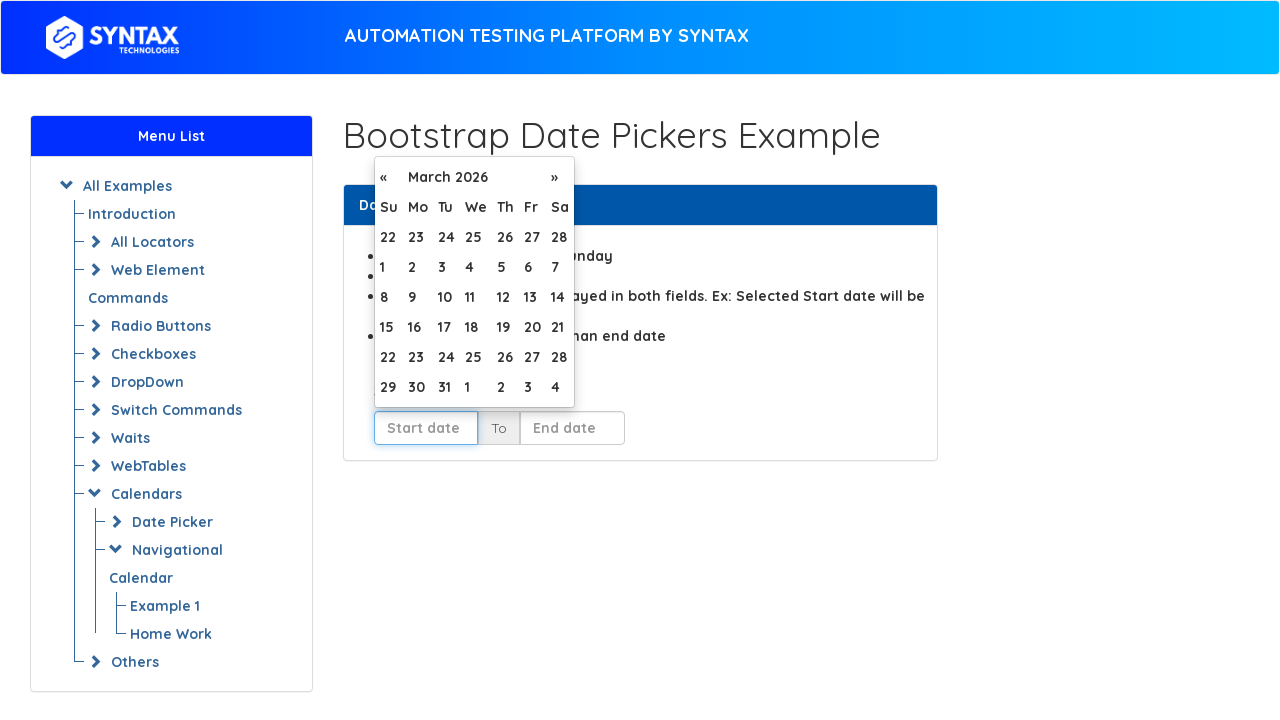

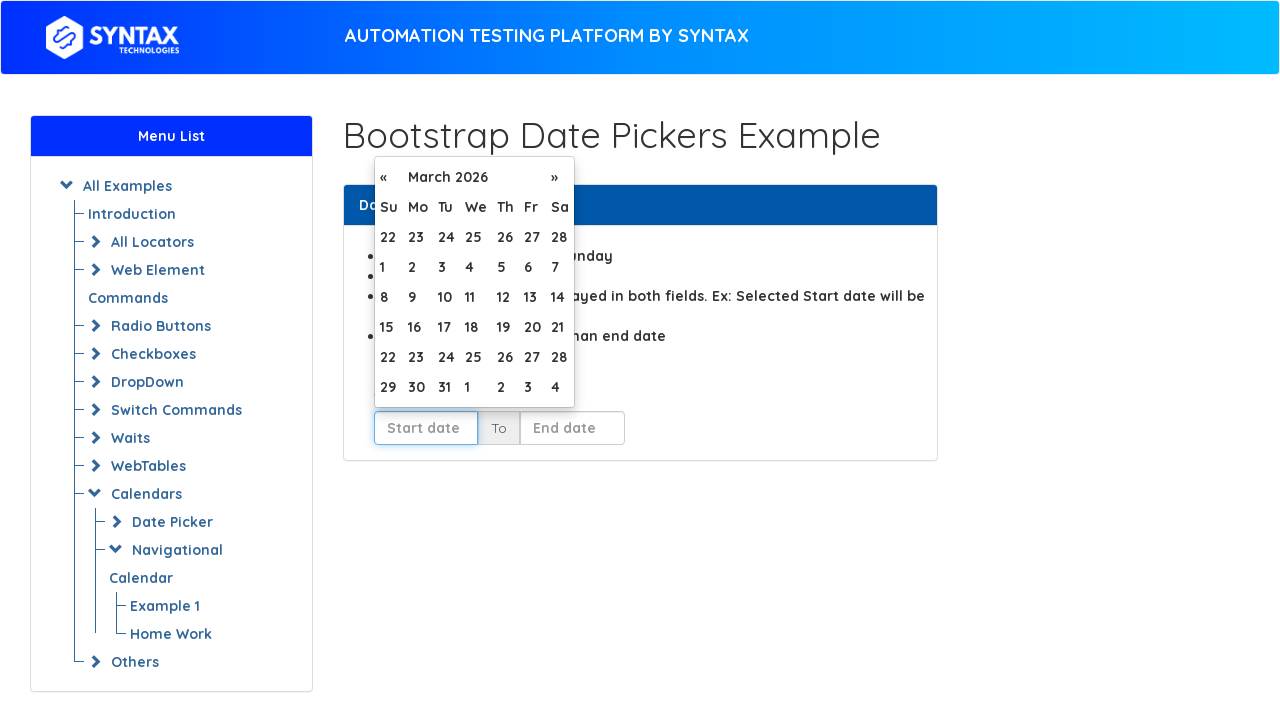